Verifies the presence of Wikipedia search elements on the test automation practice blog page

Starting URL: https://testautomationpractice.blogspot.com/

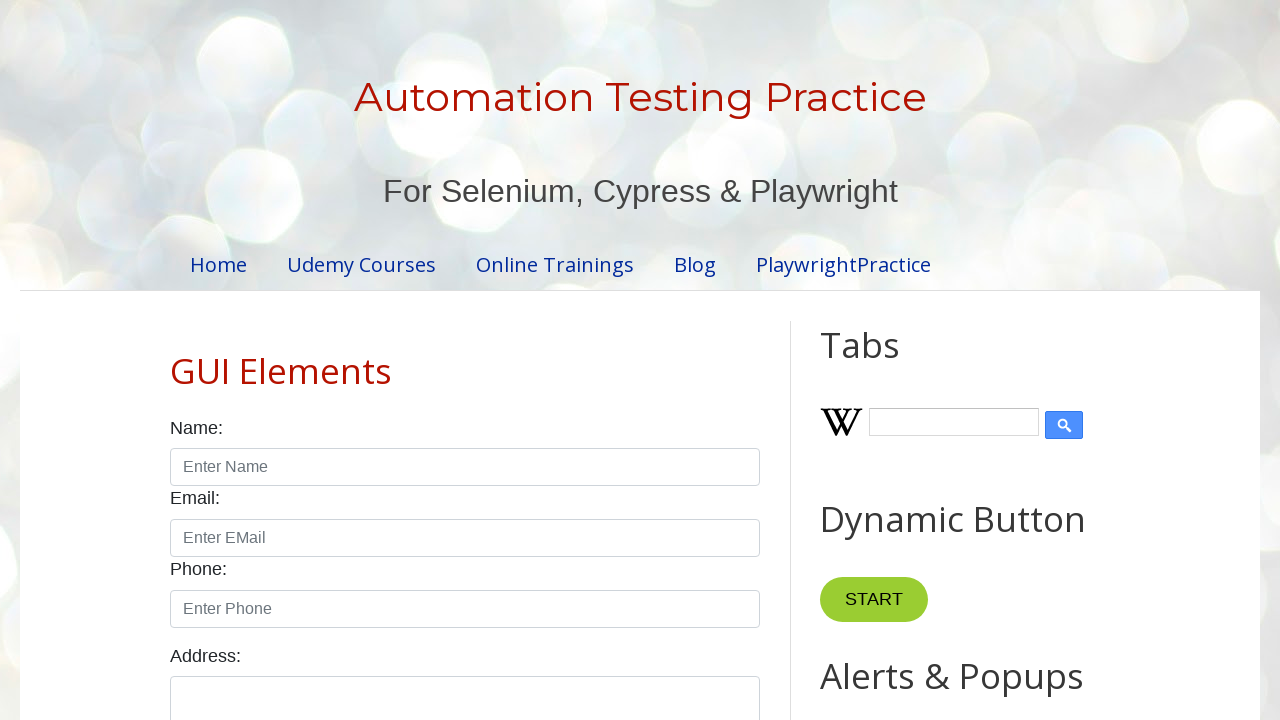

Navigated to test automation practice blog page
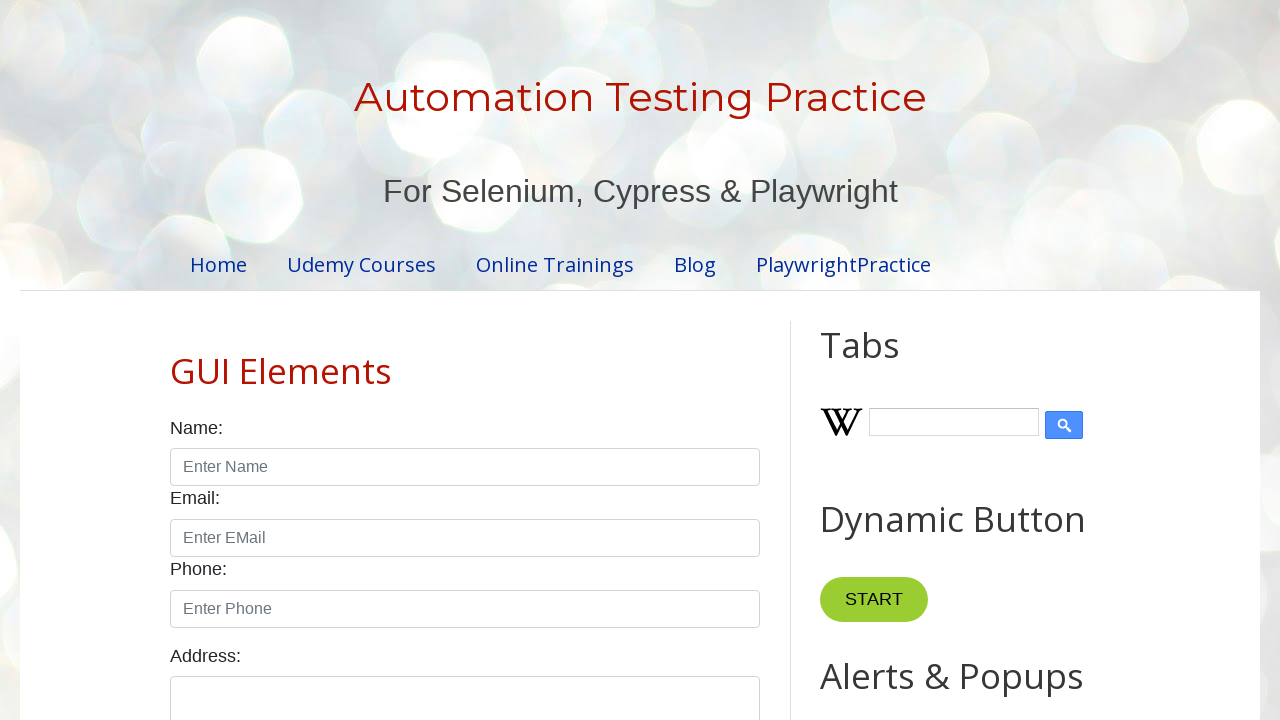

Located Wikipedia icon element
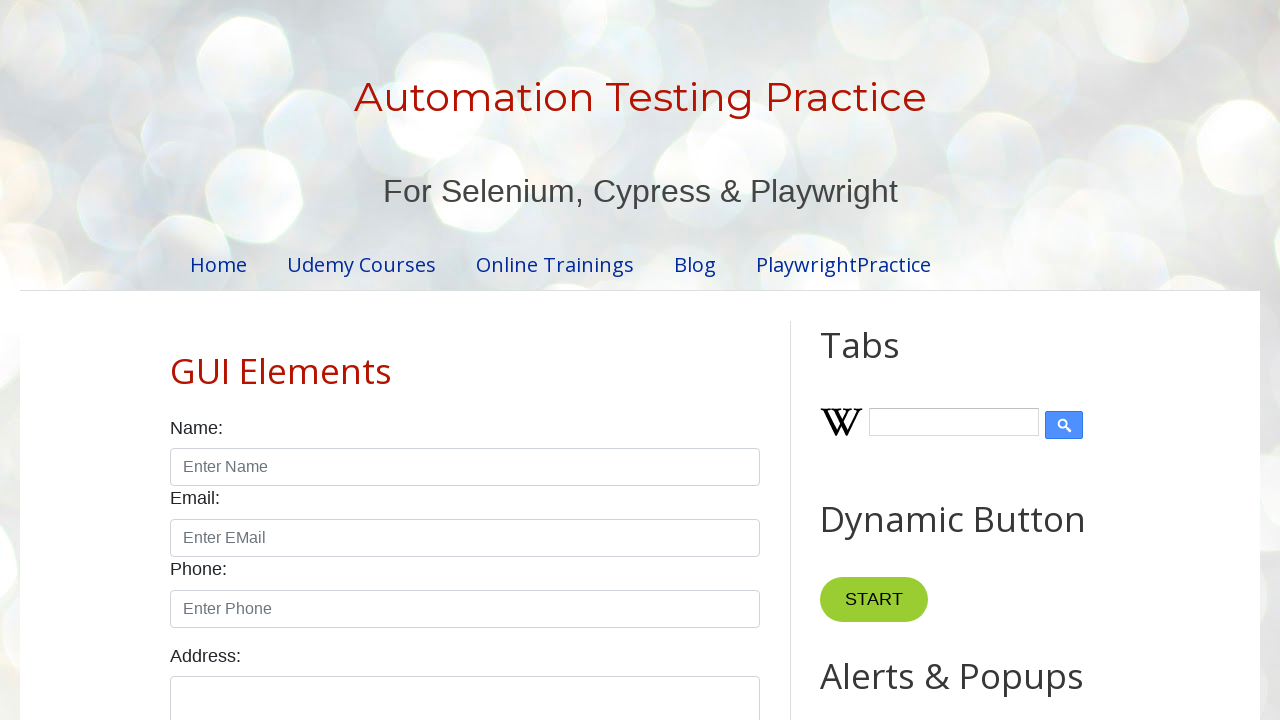

Verified Wikipedia icon is visible
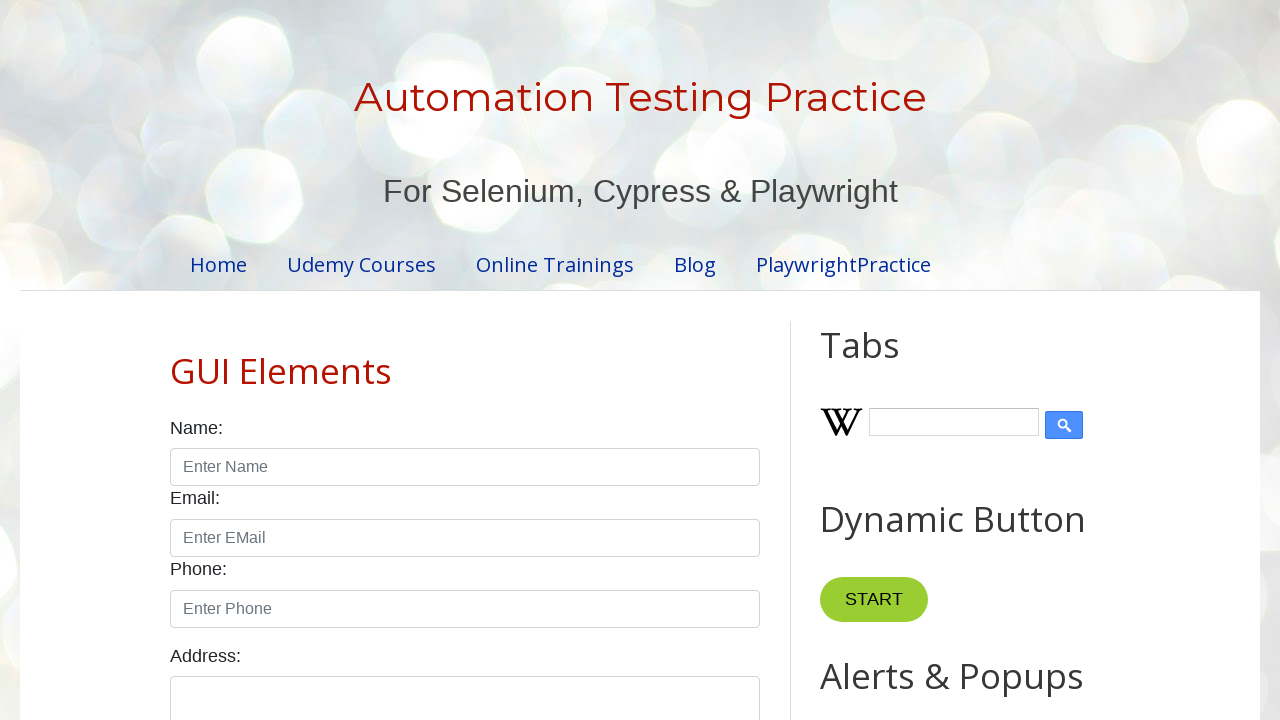

Located Wikipedia search button element
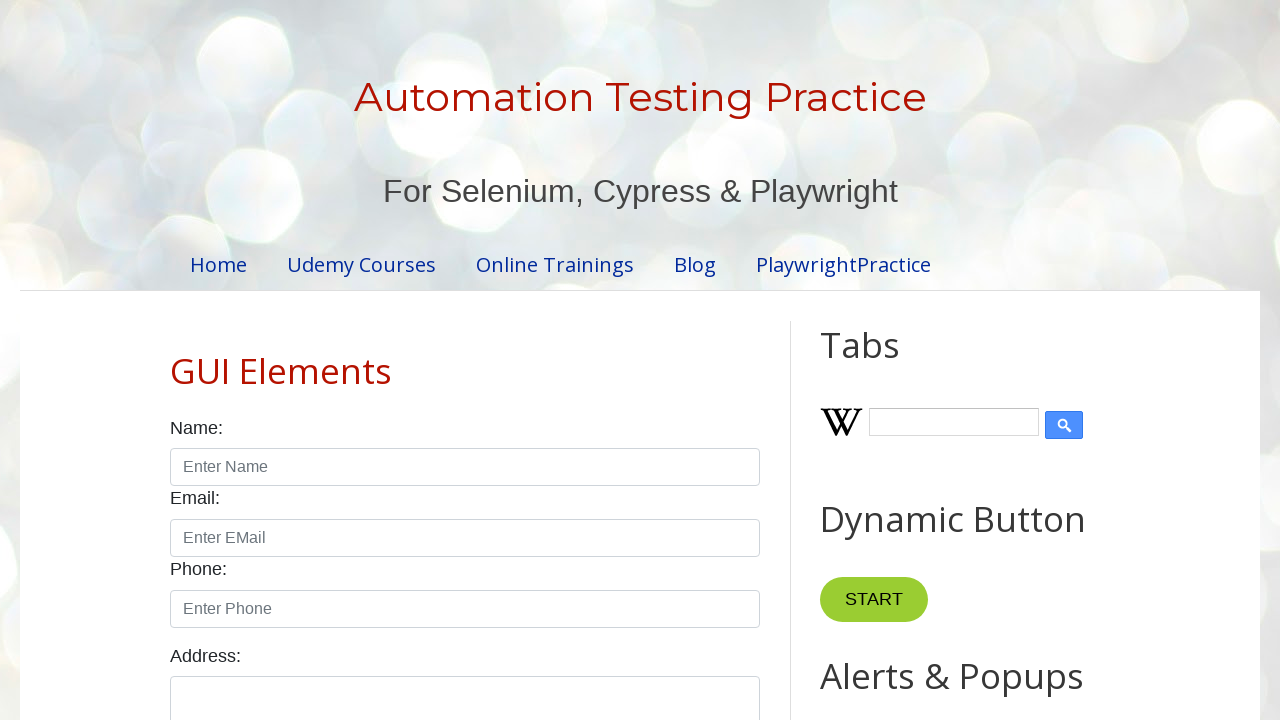

Verified Wikipedia search button is visible
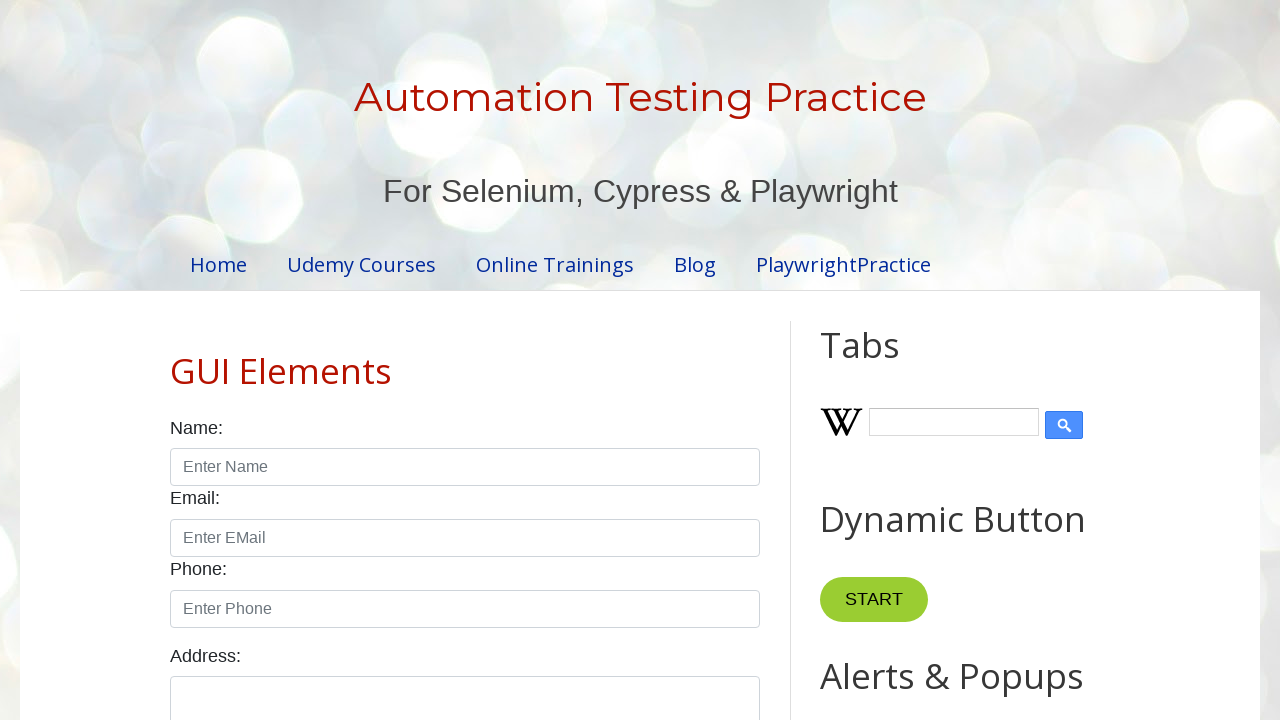

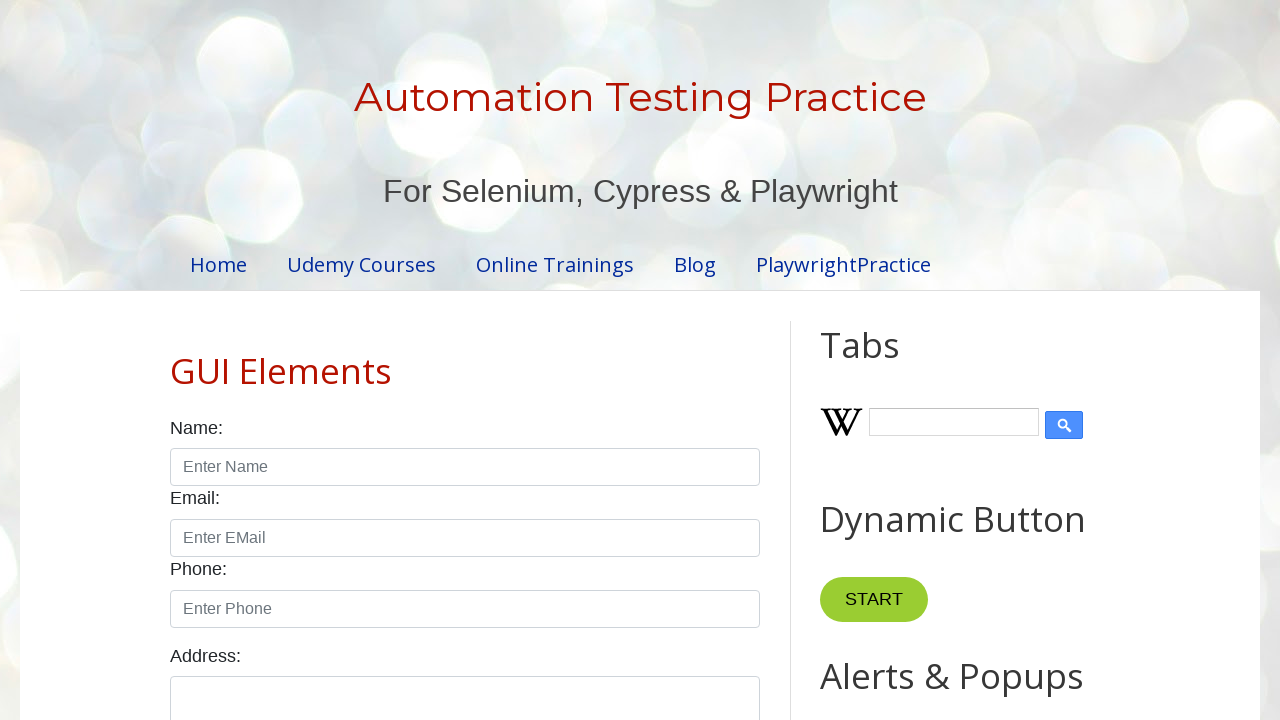